Tests interaction with a static HTML table by navigating to the page, locating the book table, verifying it has rows and columns, and reading specific cell data to confirm the table structure is accessible.

Starting URL: https://testautomationpractice.blogspot.com/

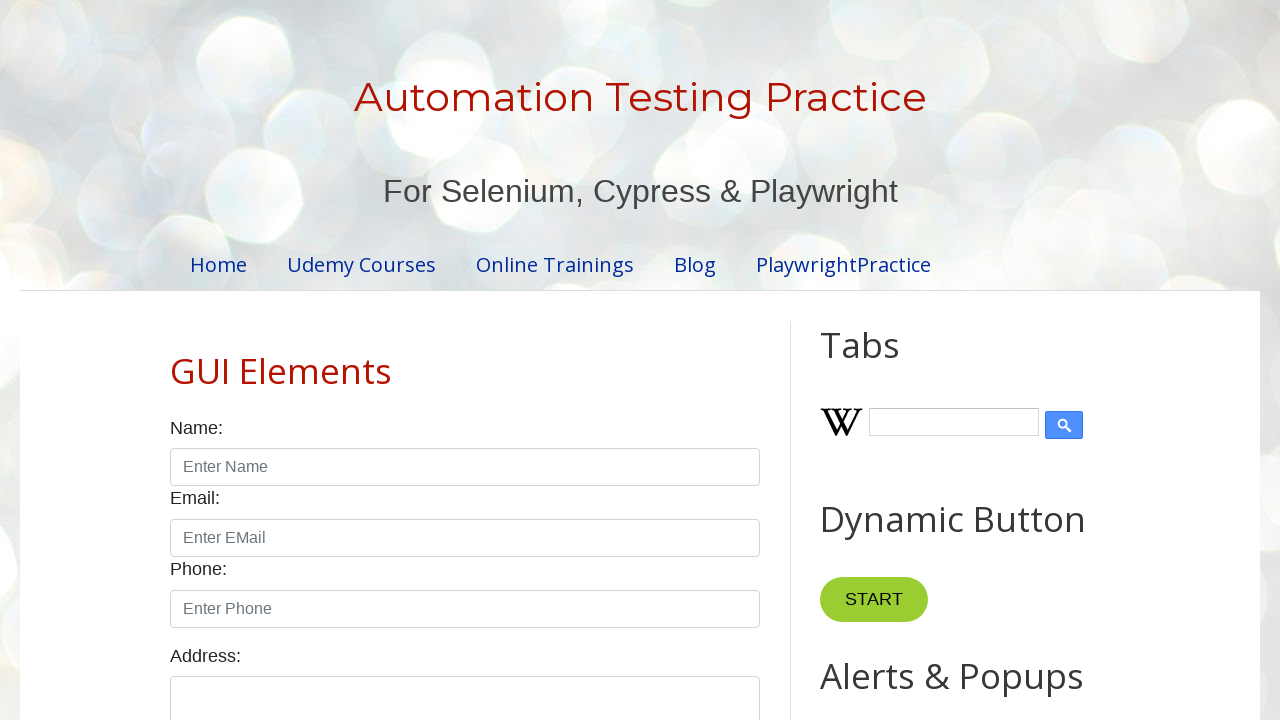

Set viewport size to 1920x1080
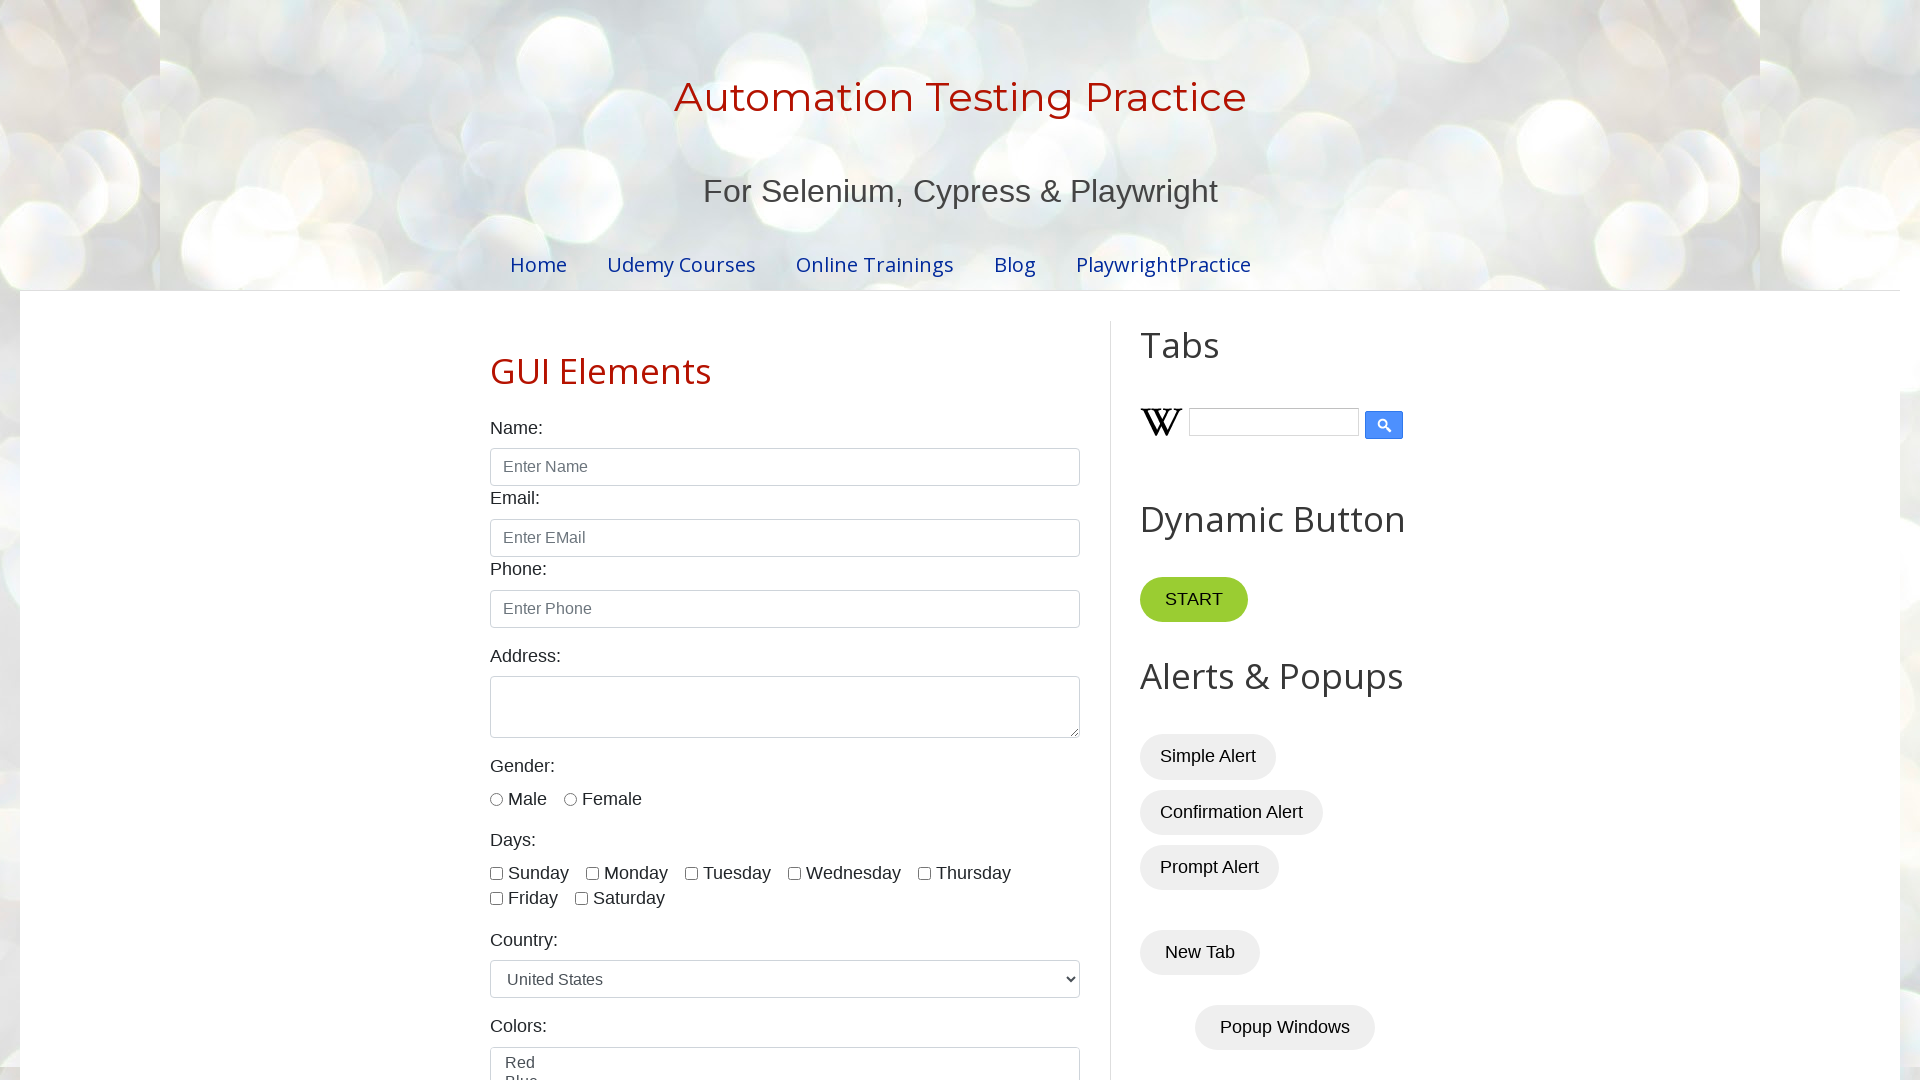

Book table loaded and visible
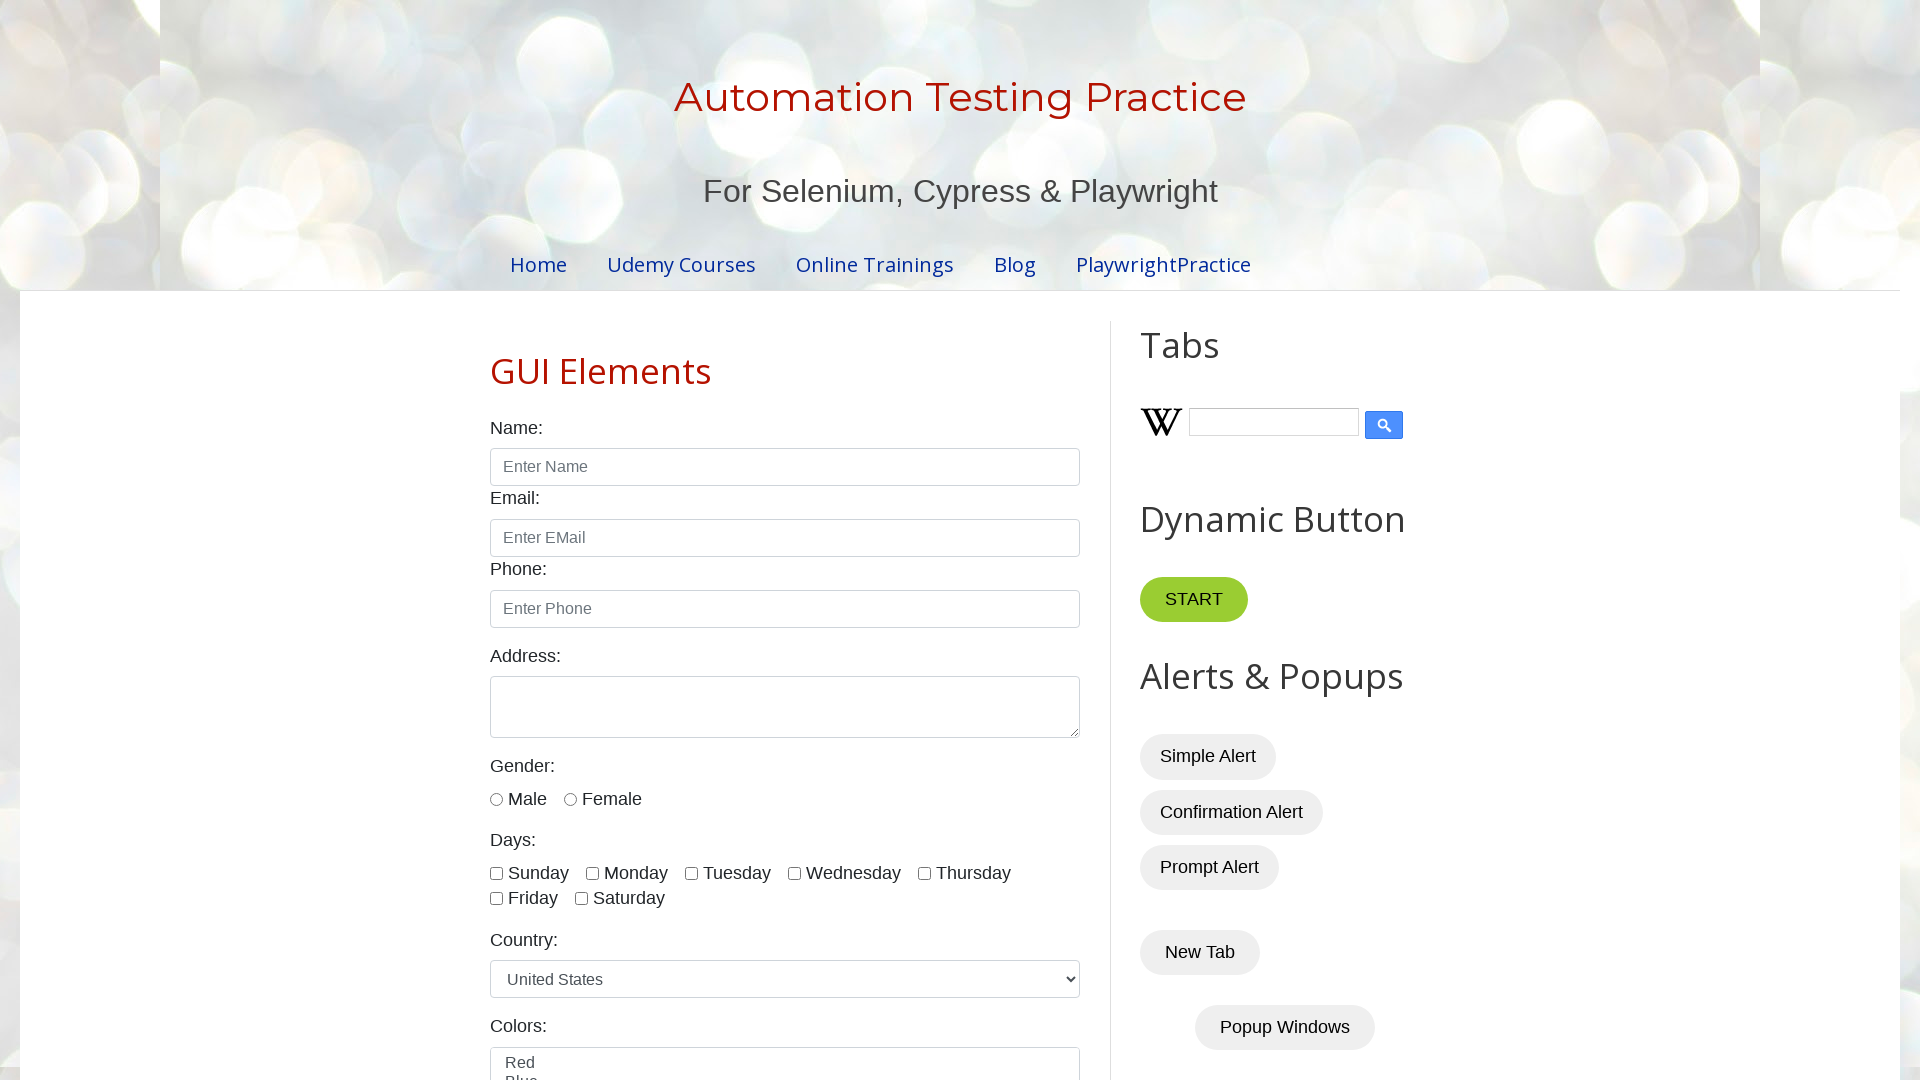

Counted 7 rows in the book table
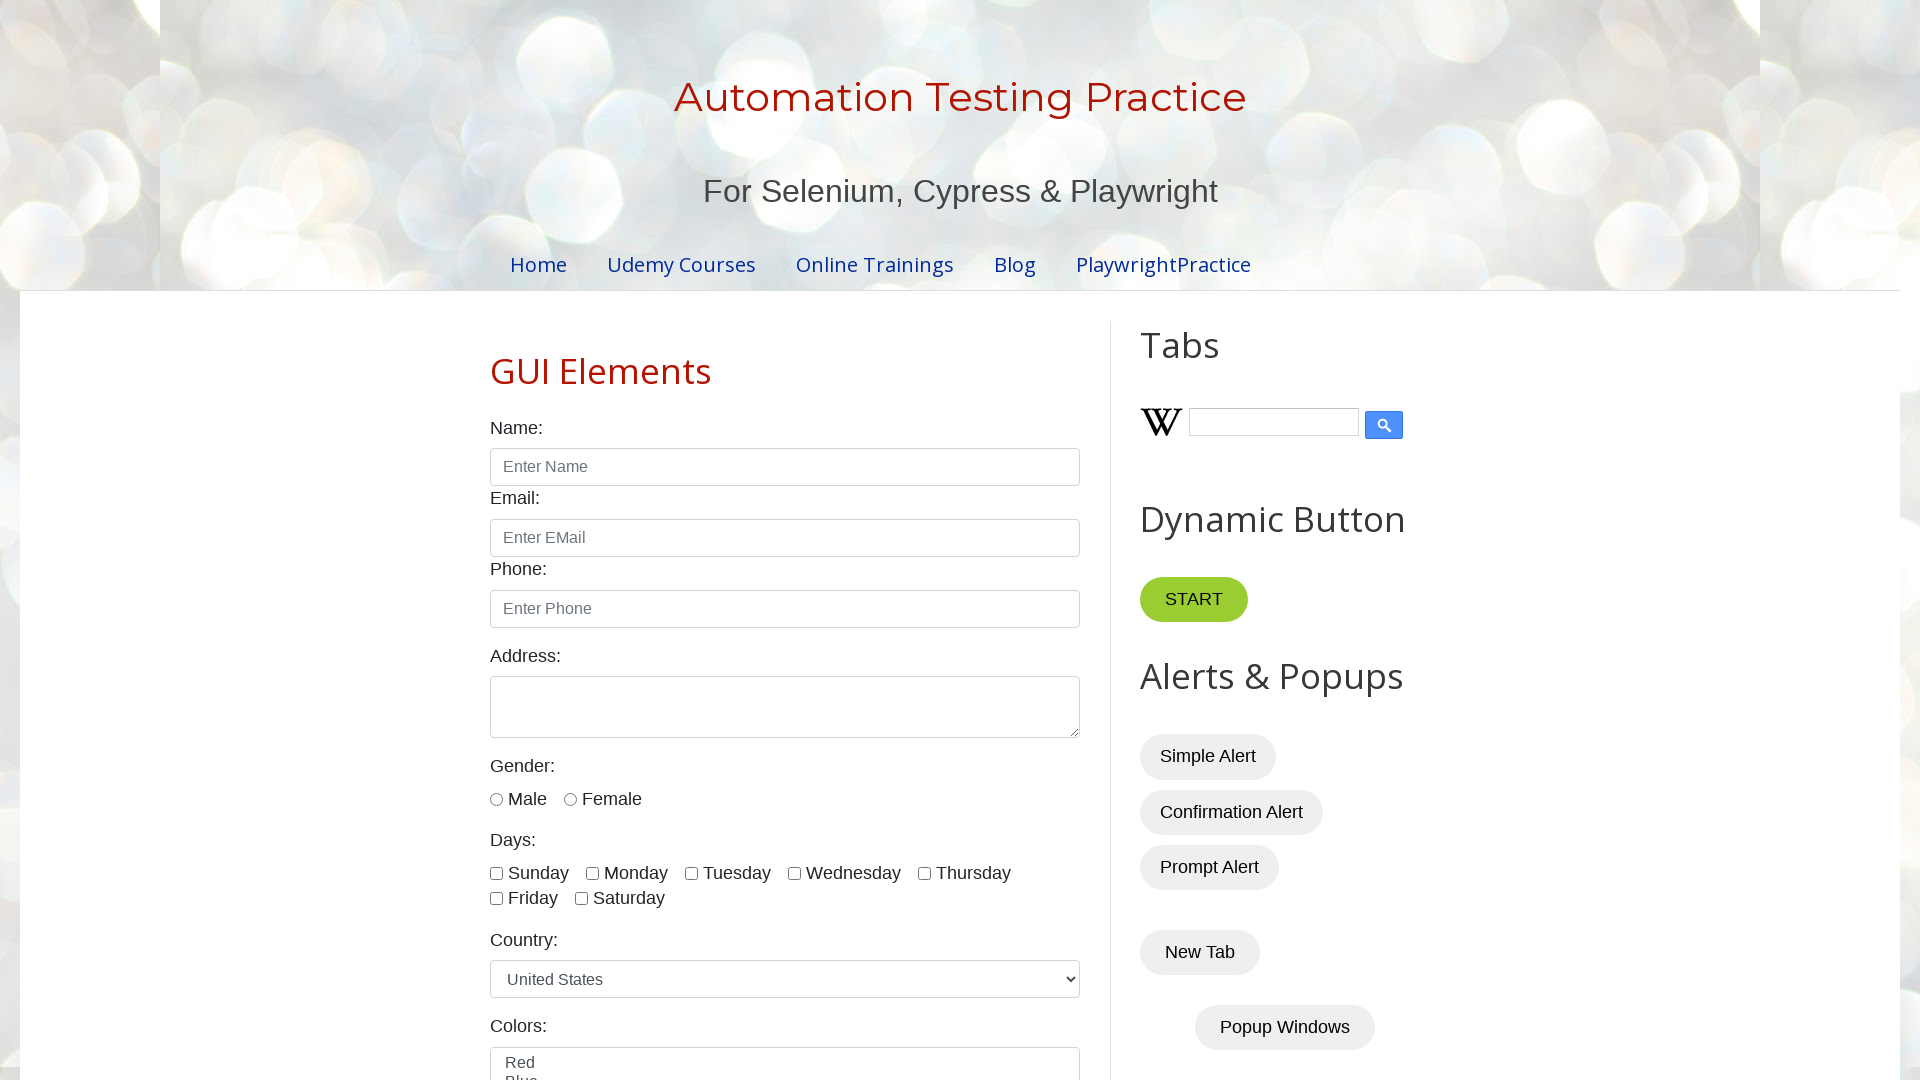

Assertion passed: table contains rows
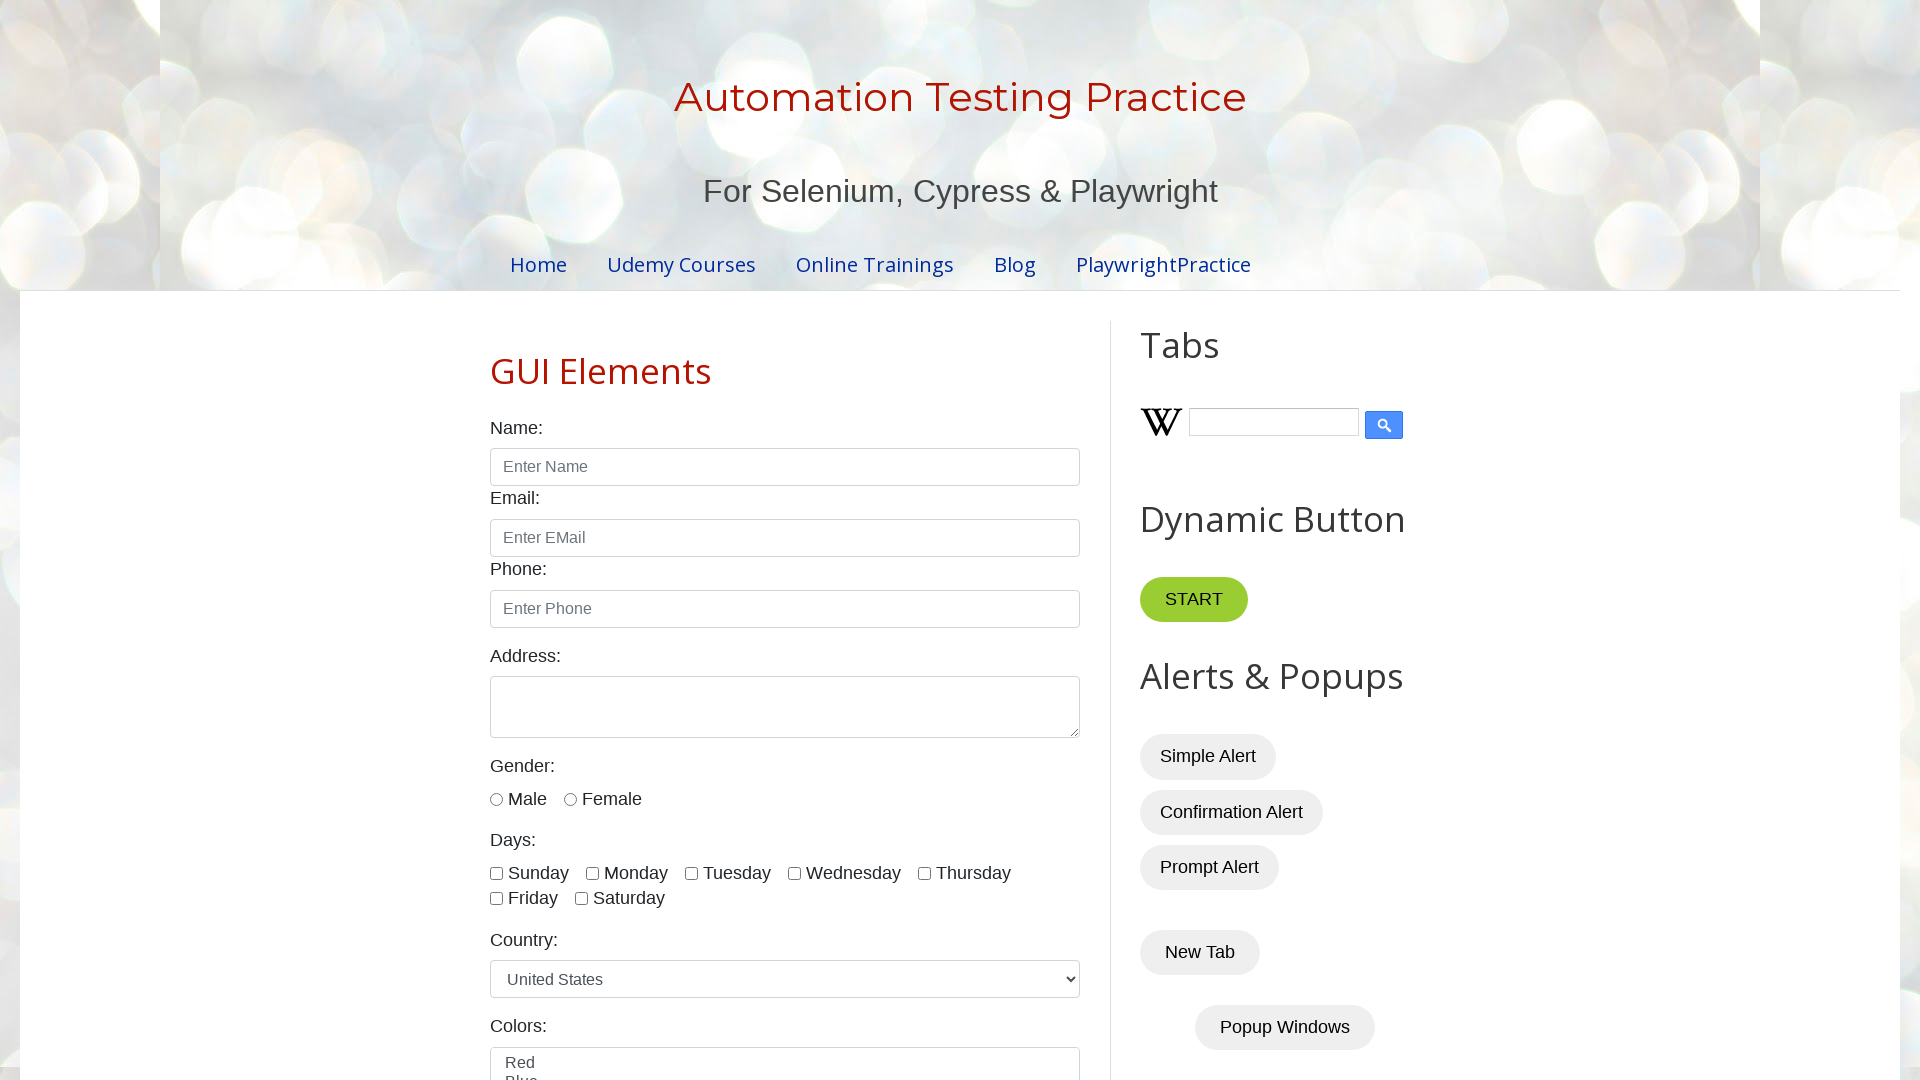

Counted 4 columns in the book table
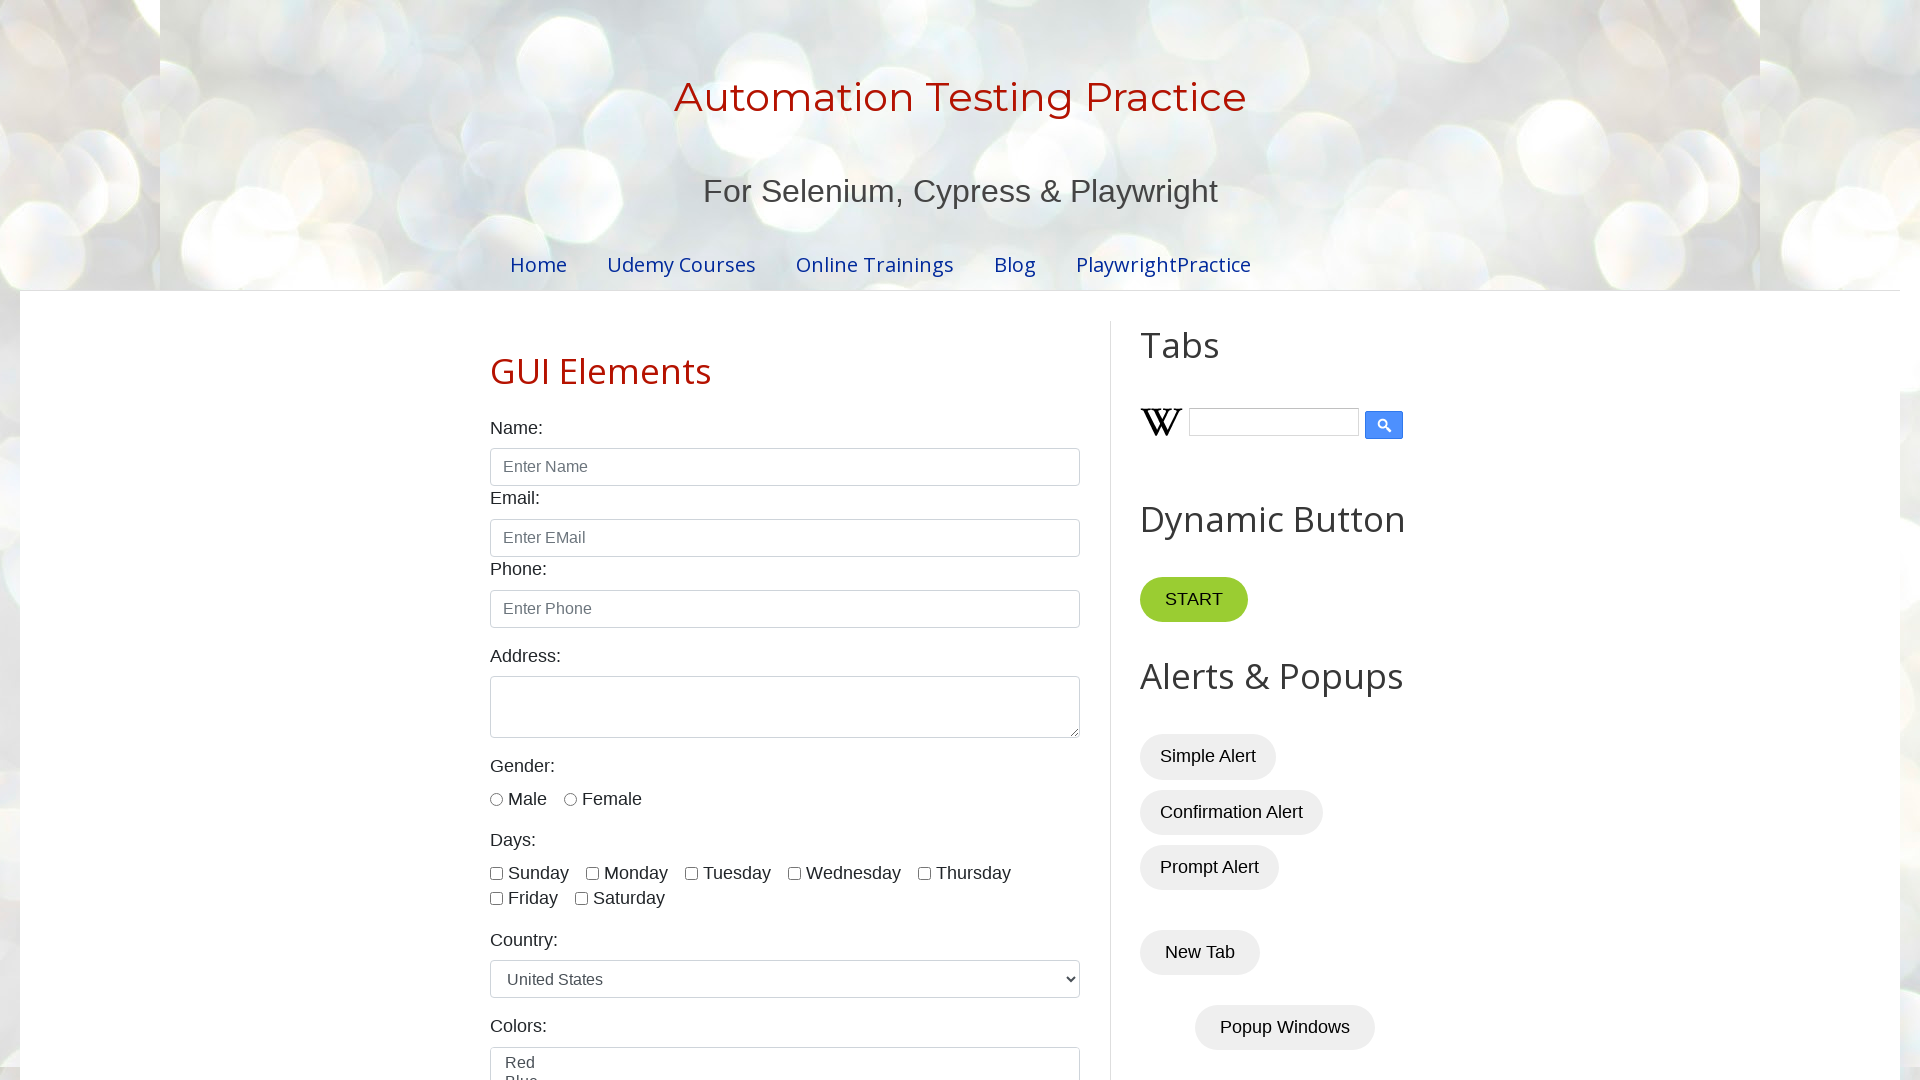

Assertion passed: table contains columns
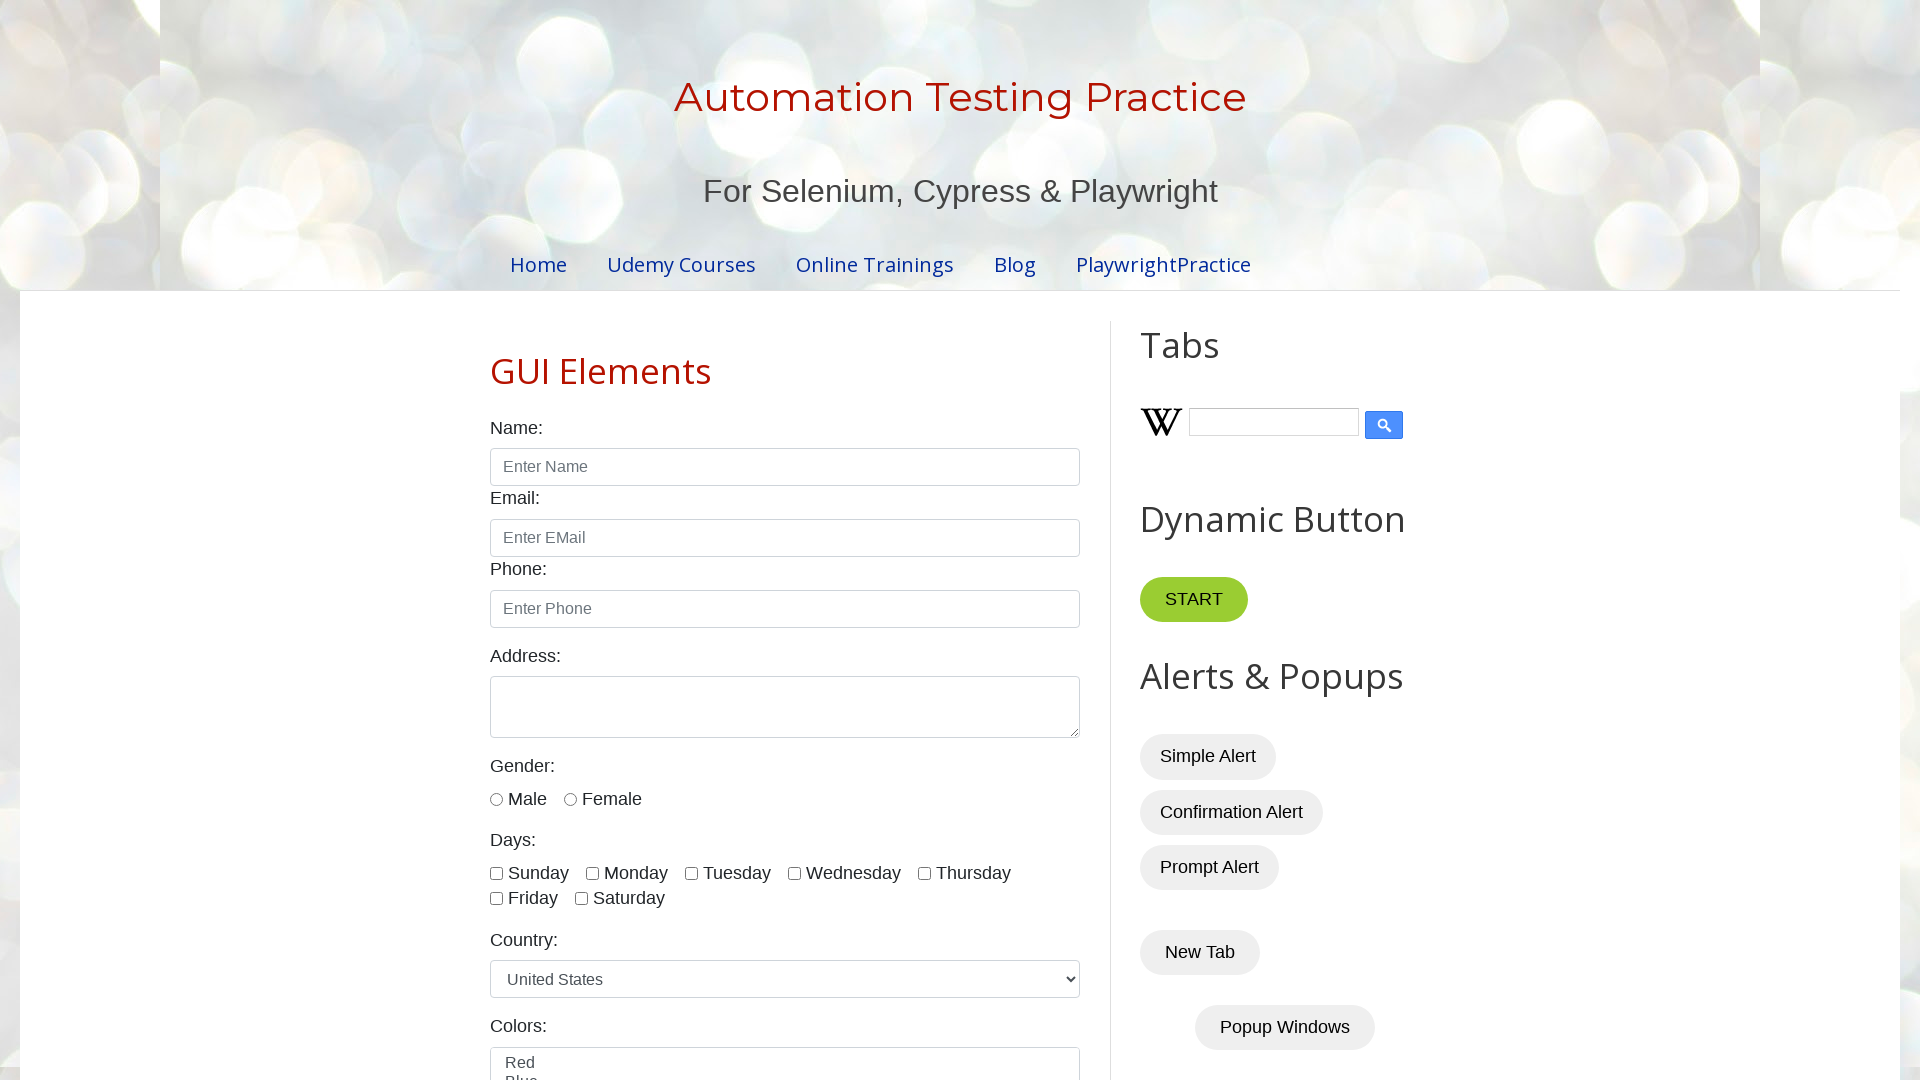

Located specific cell at row 7, column 1
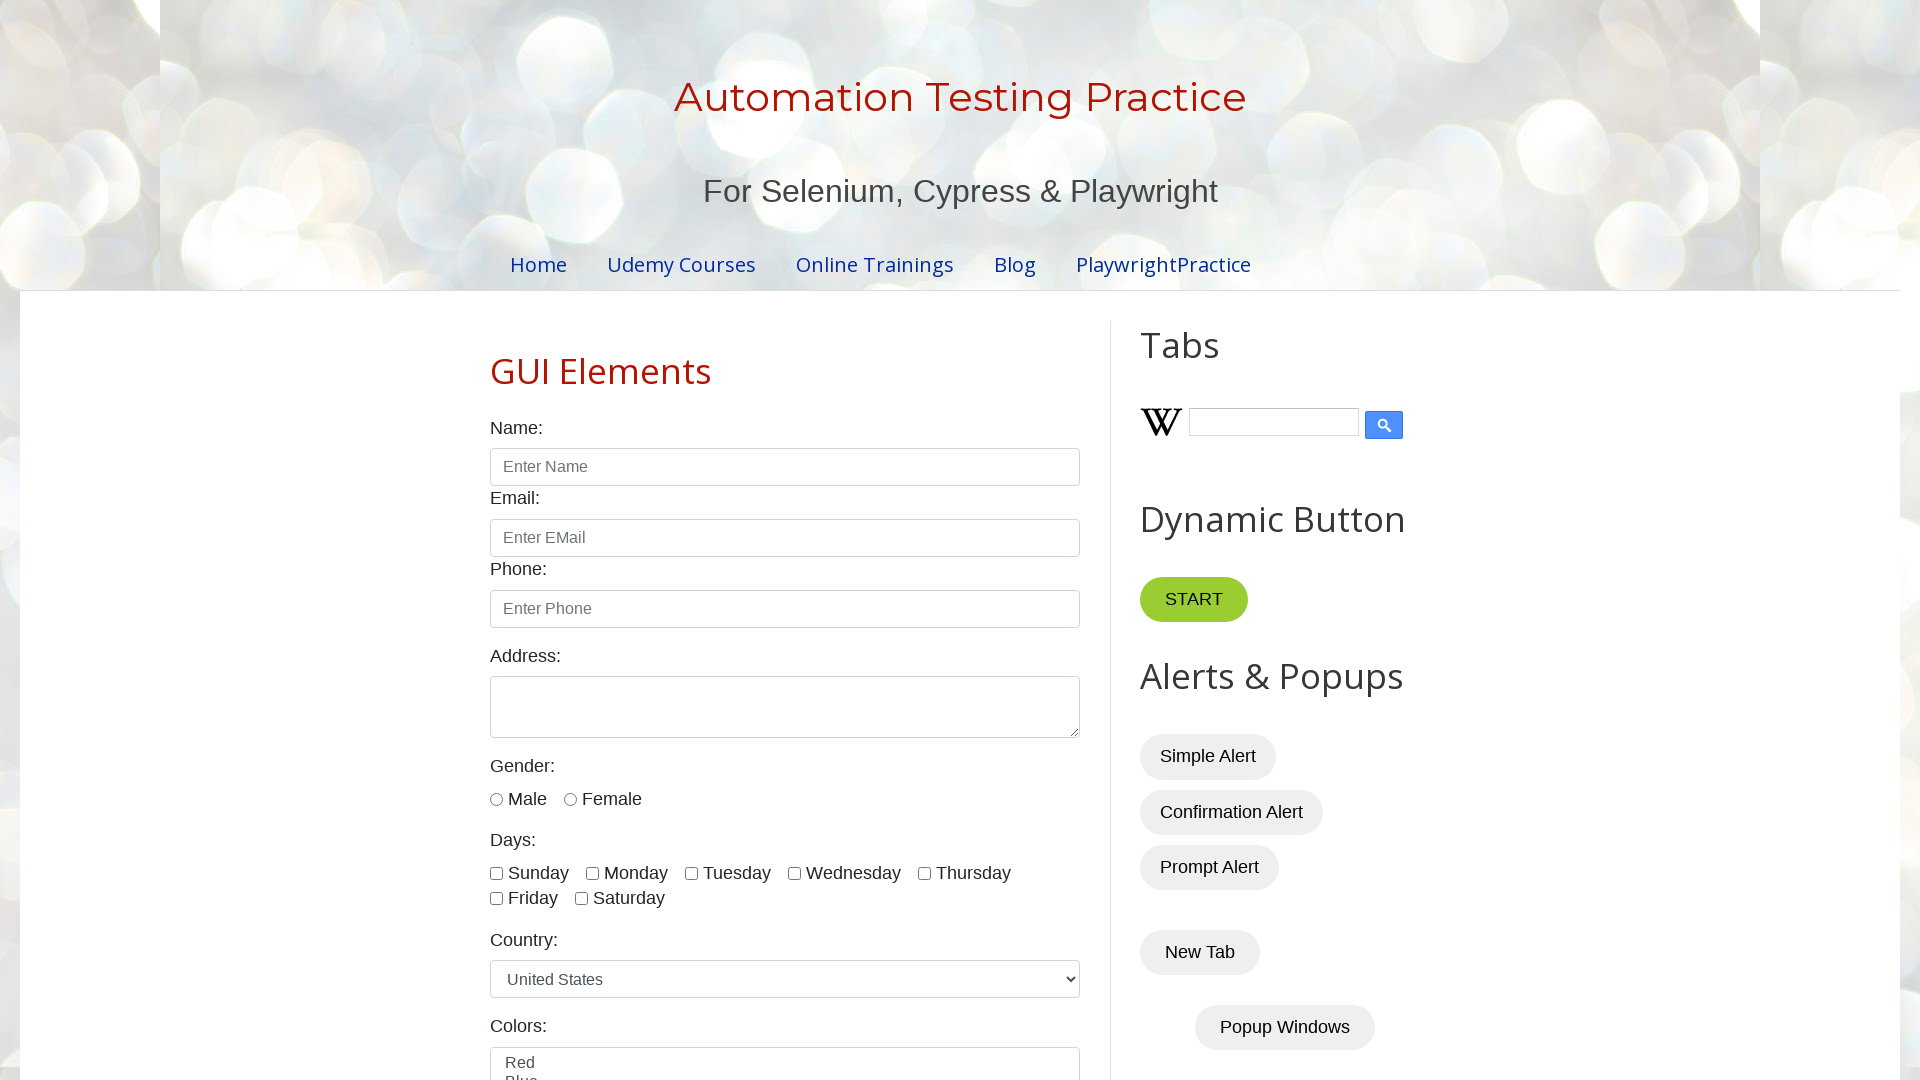

Specific cell is ready and visible
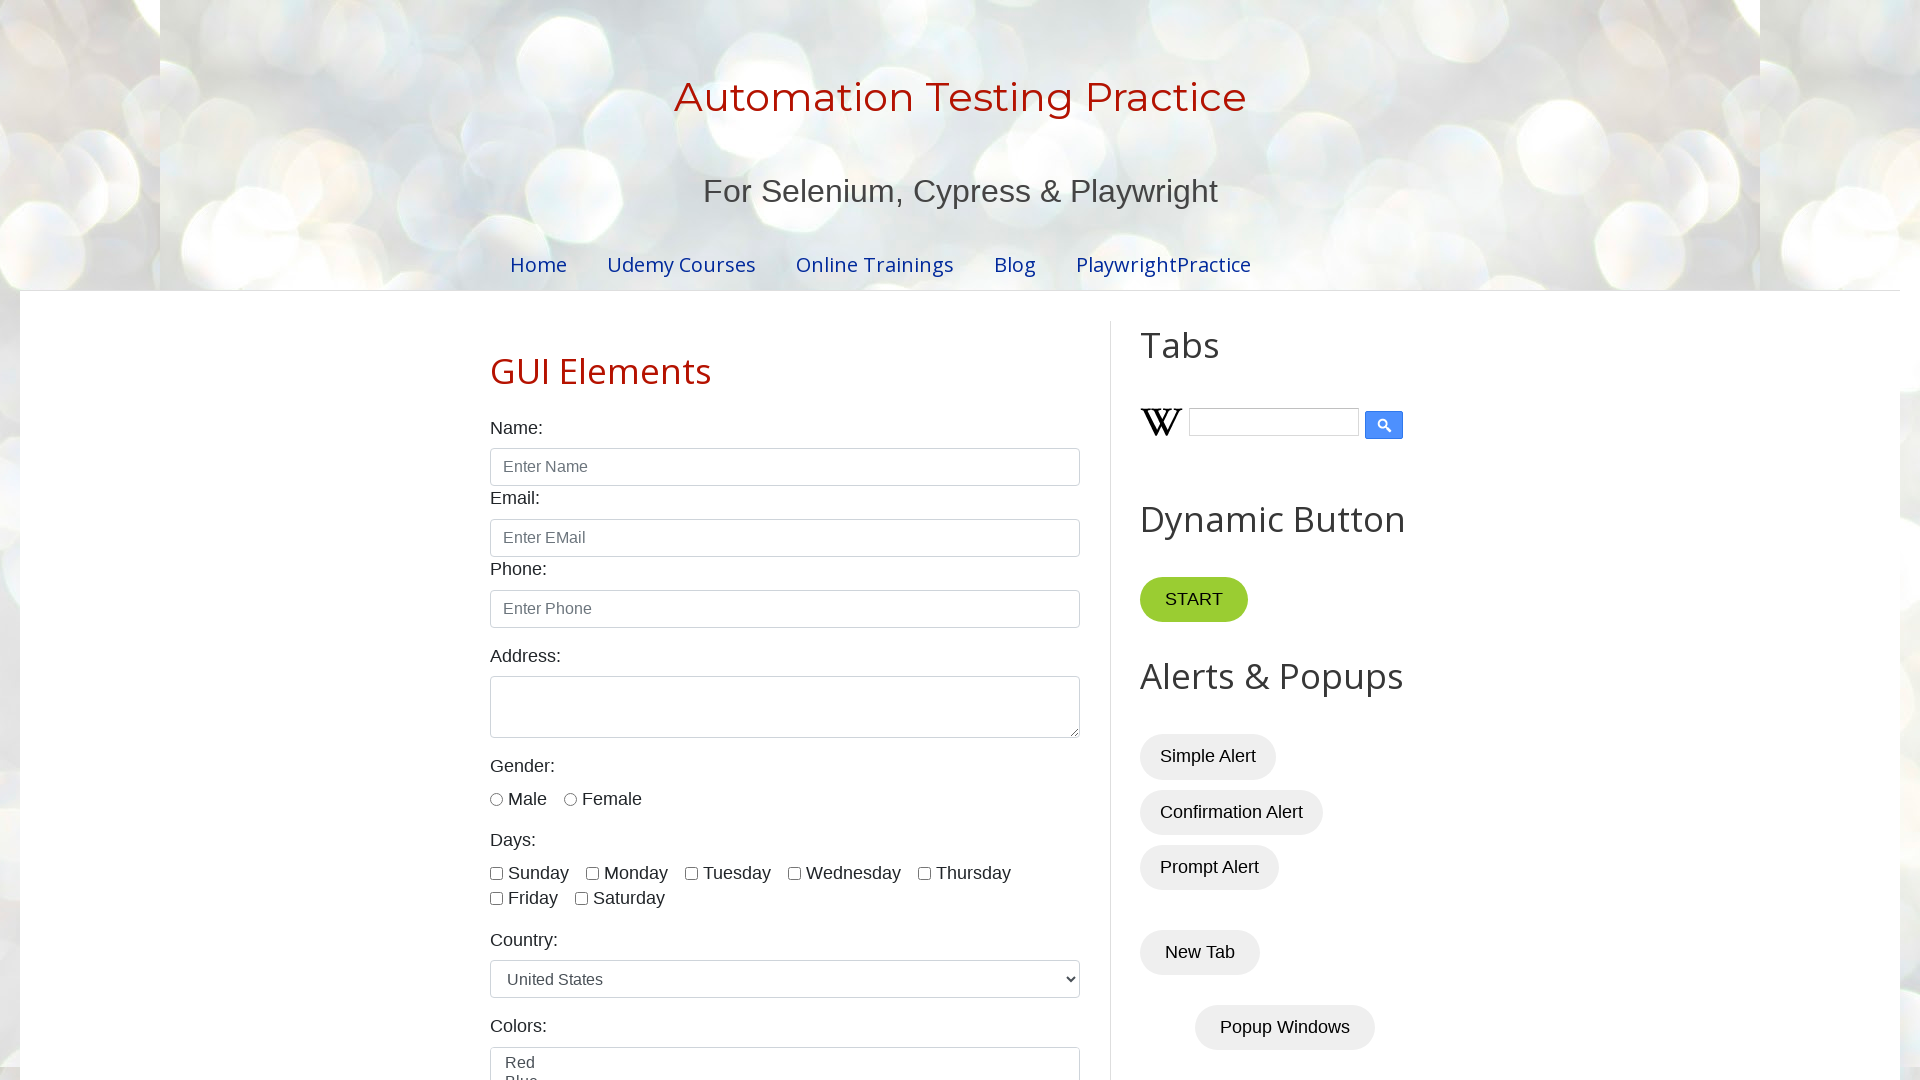

Read cell text content: 'Master In JS'
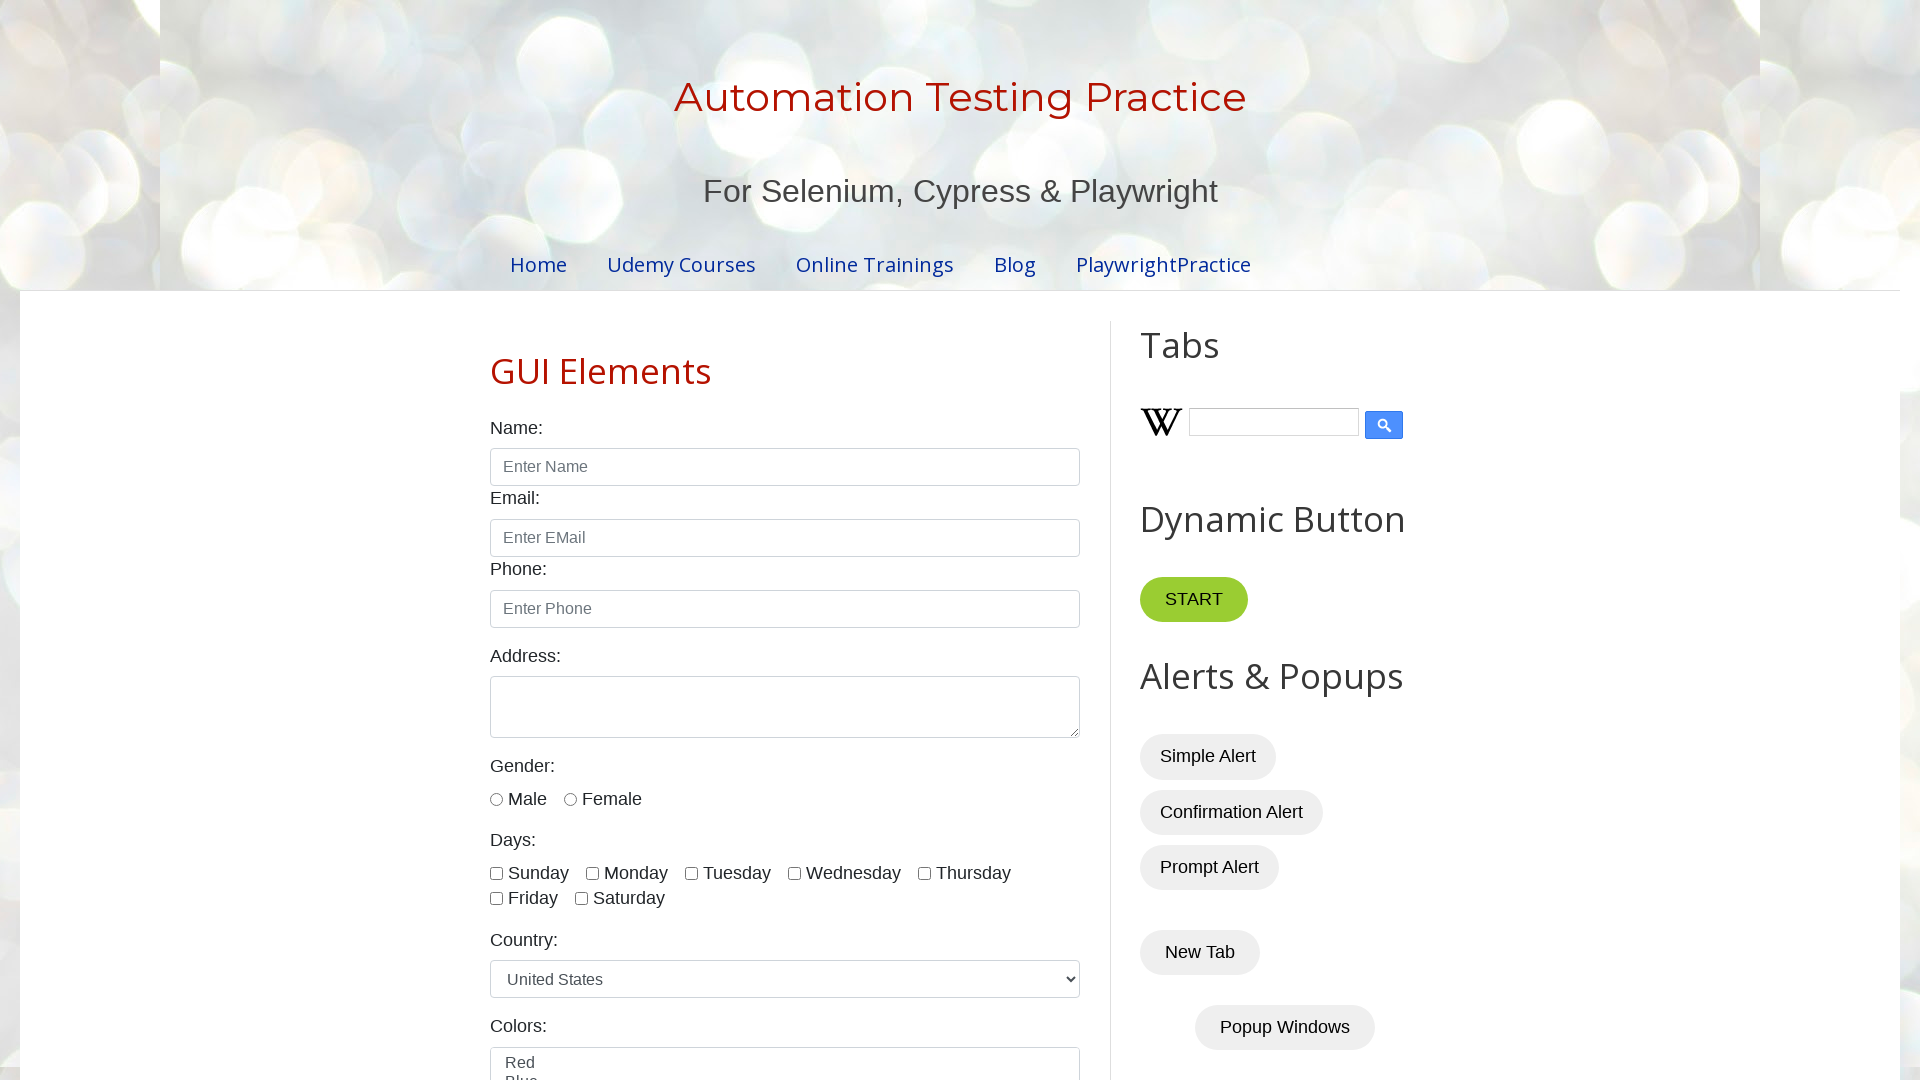

Located author cell at row 2, column 2
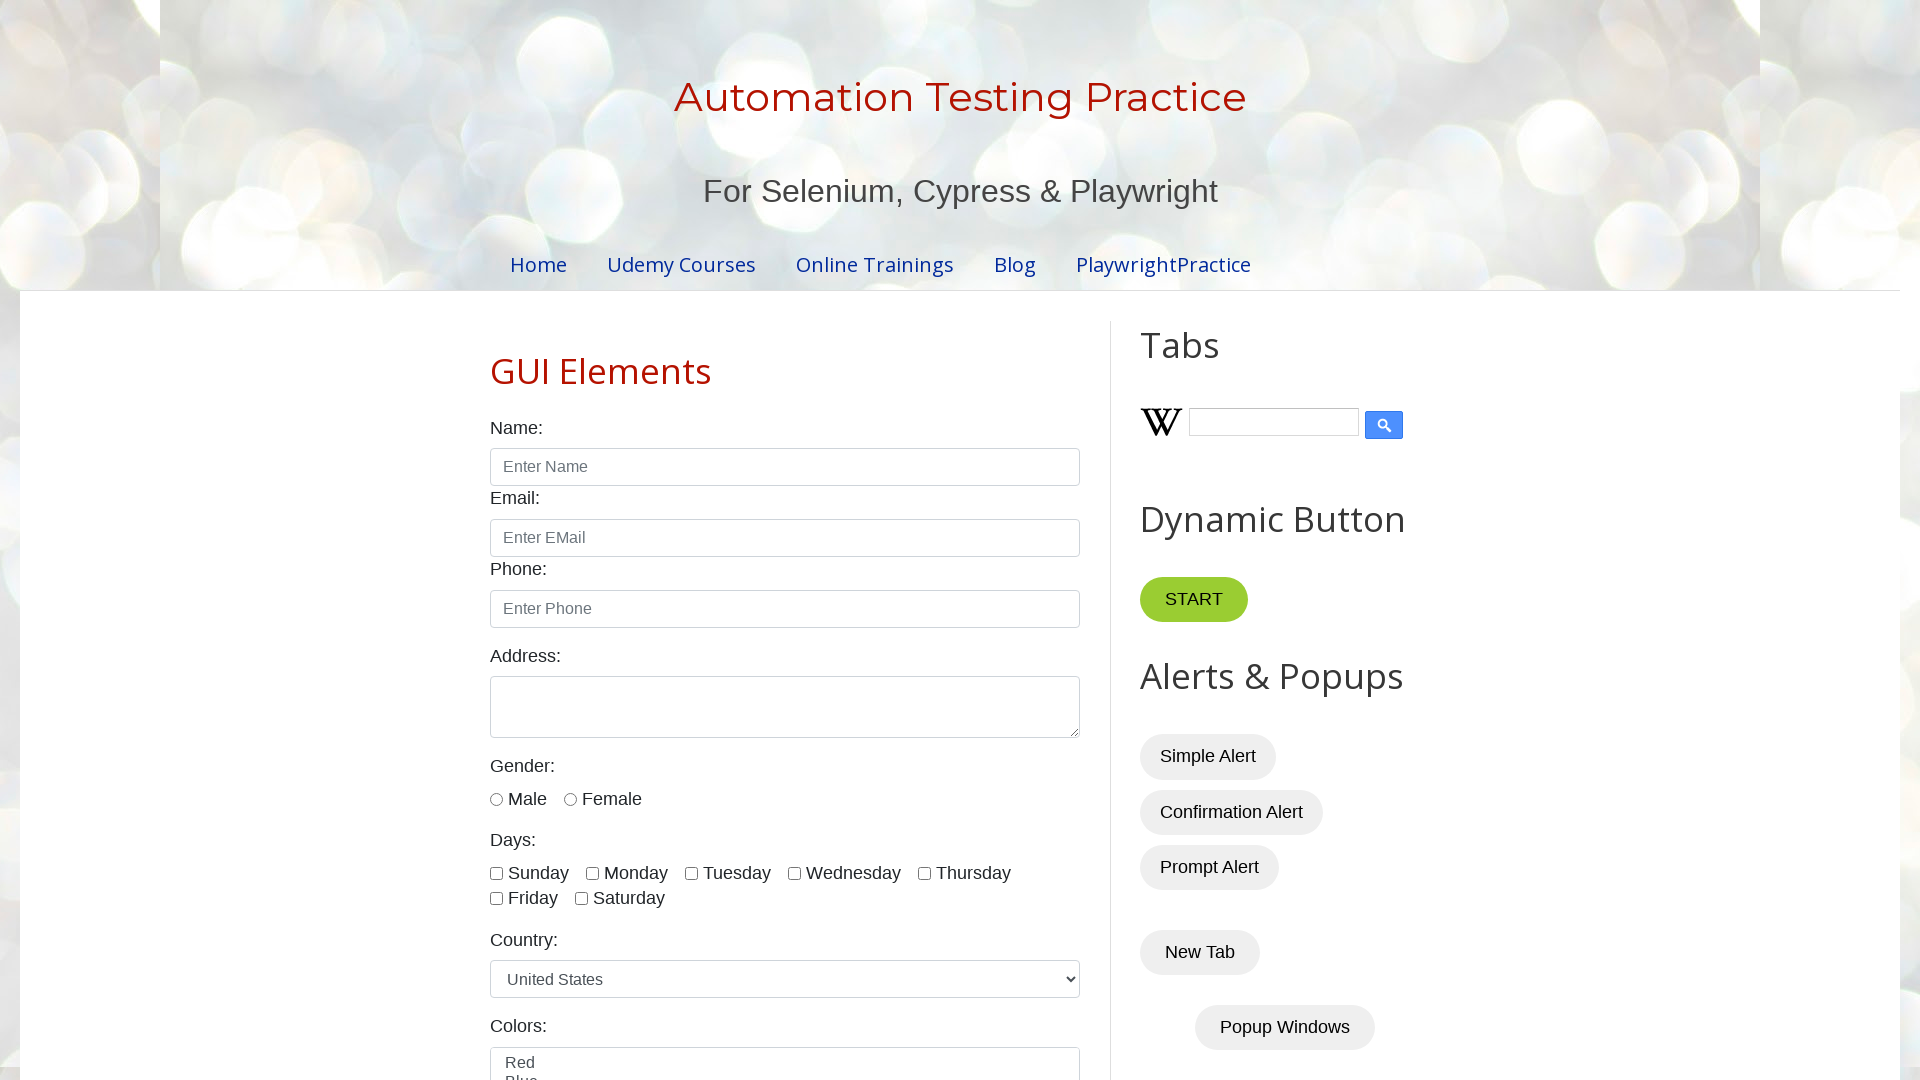

Author cell is ready and visible
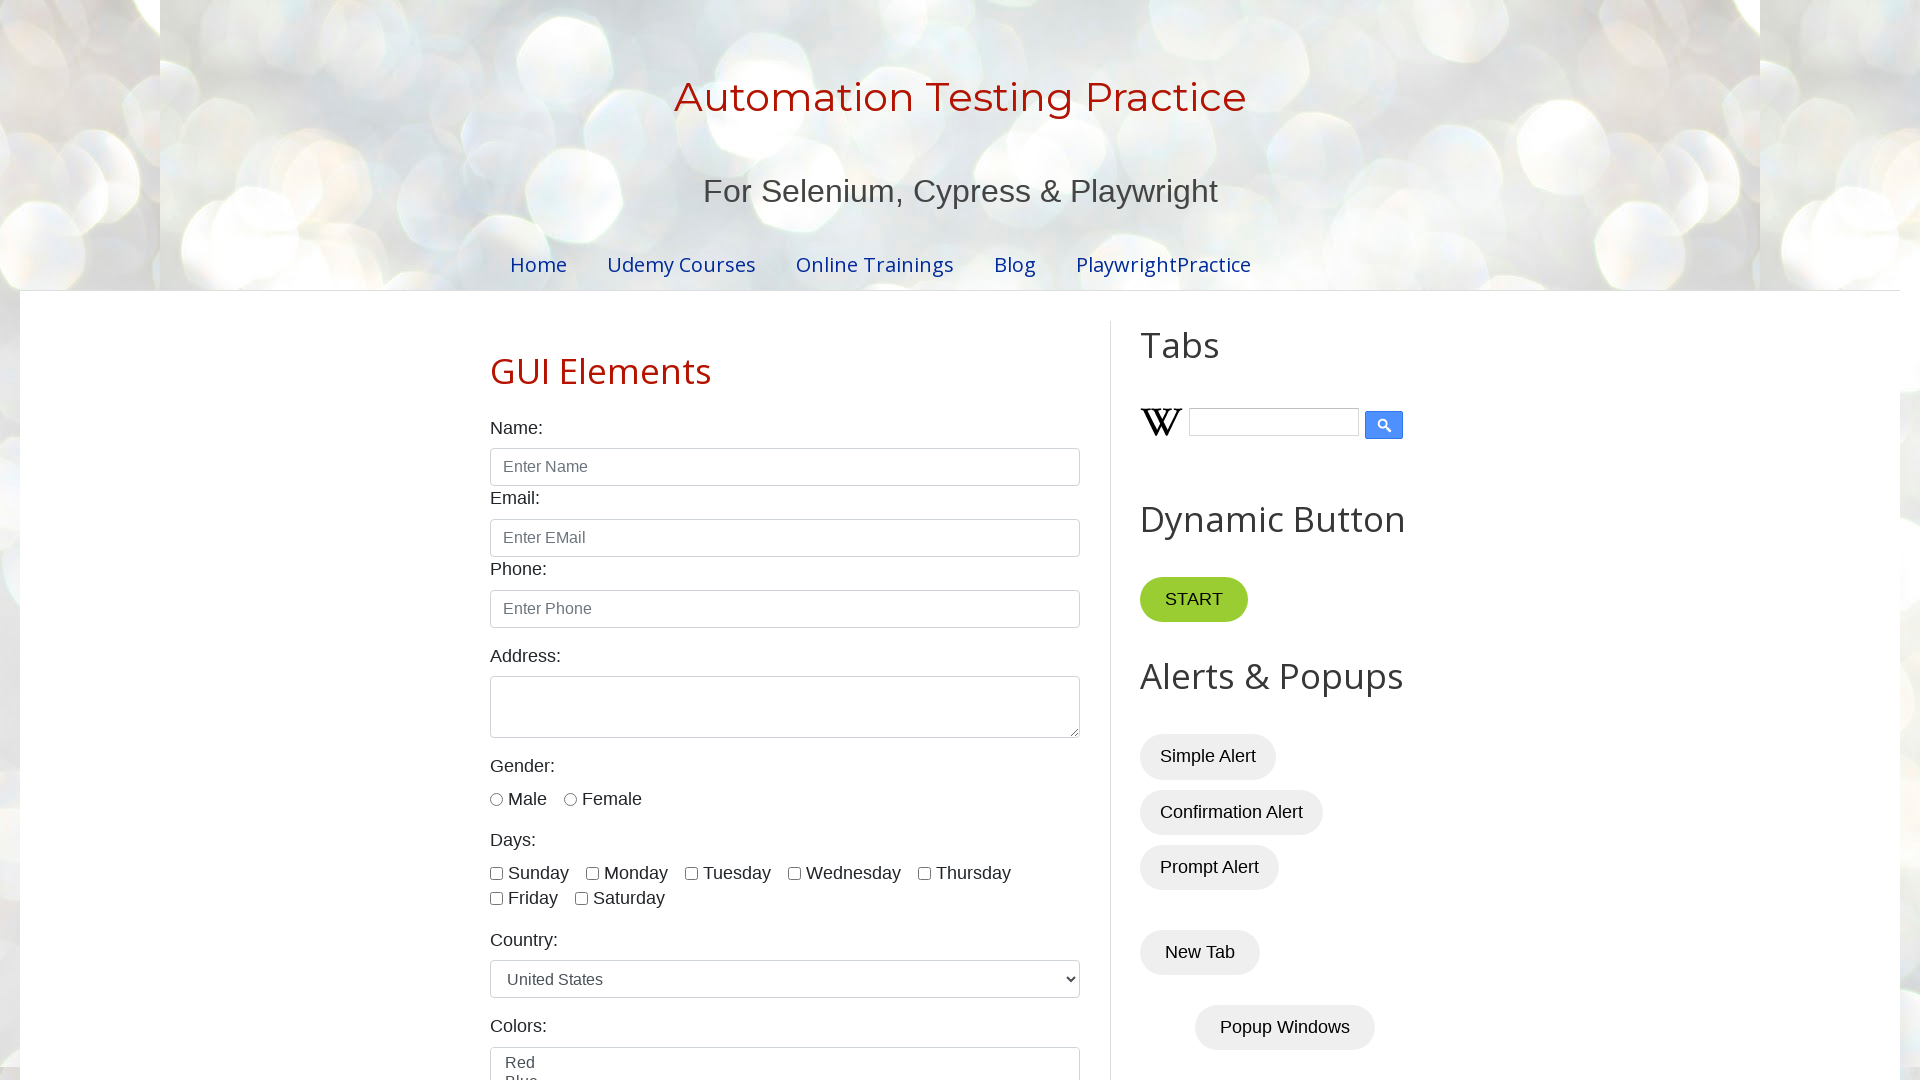

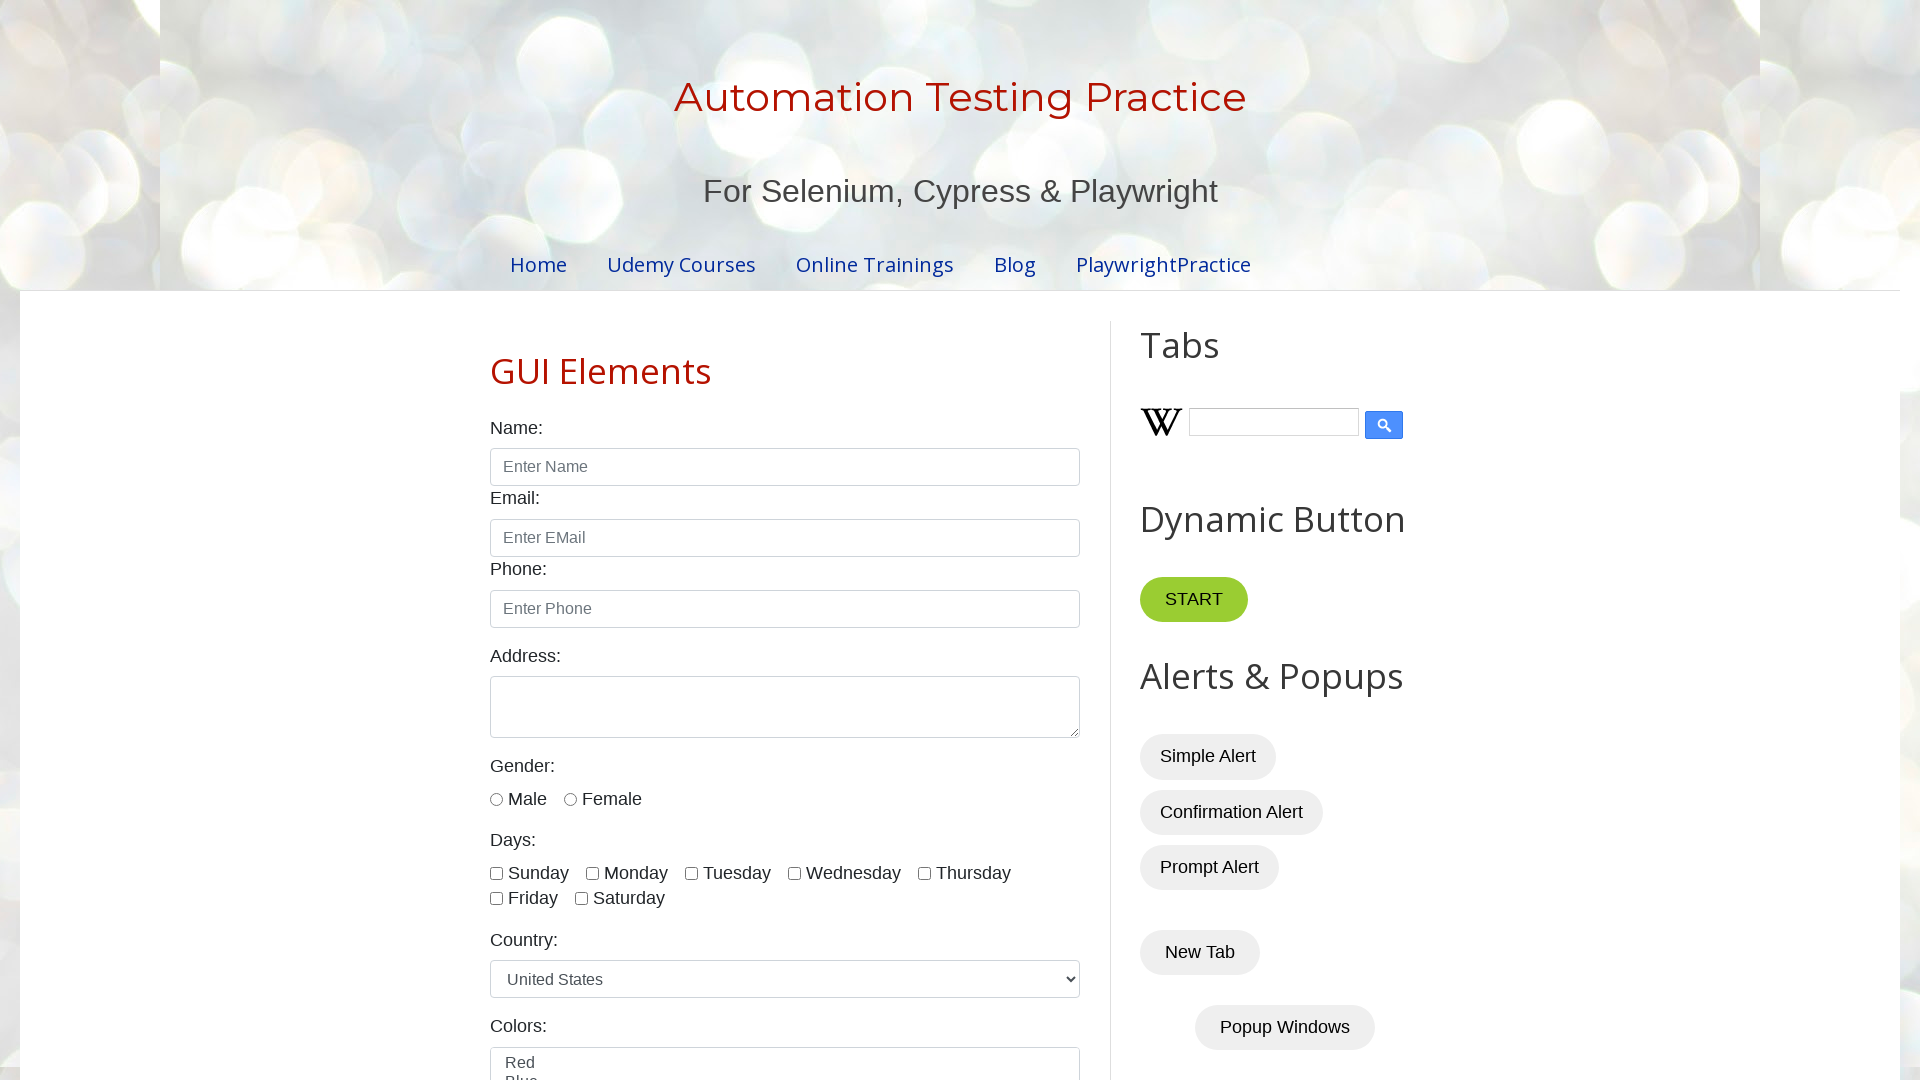